Tests hover functionality by navigating to the Hovers section and hovering over a user avatar element

Starting URL: https://practice.expandtesting.com/

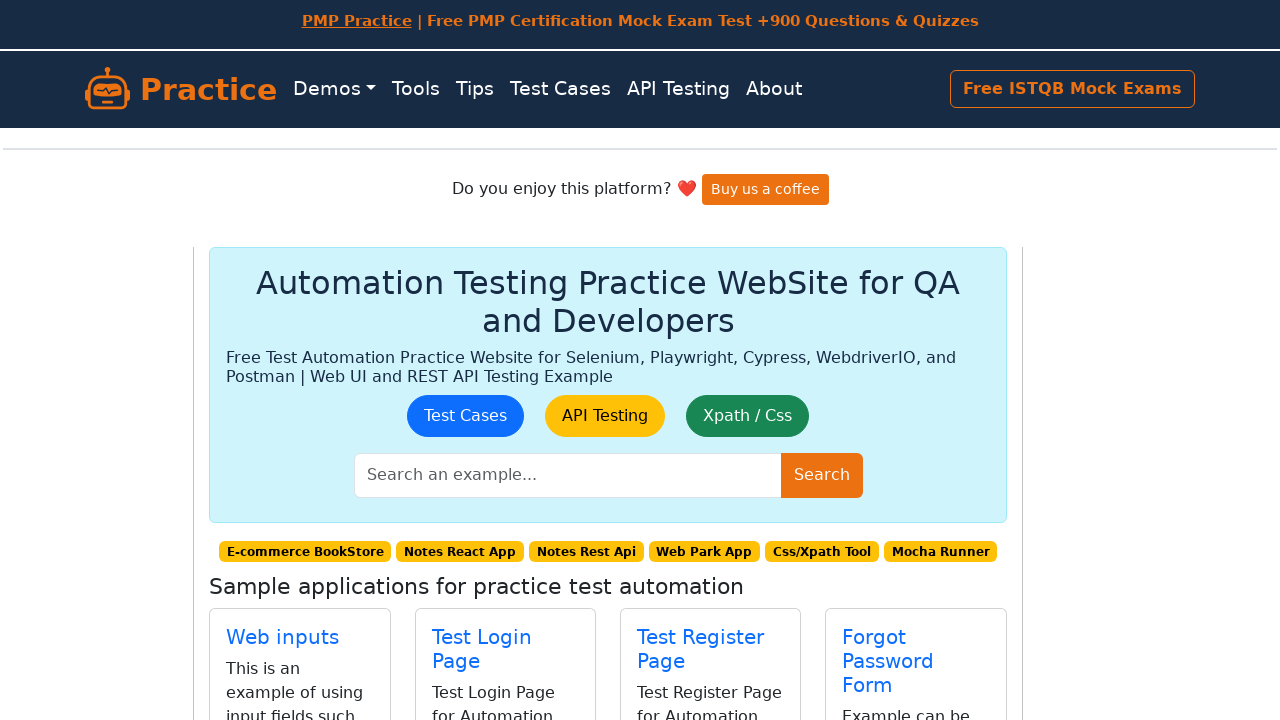

Clicked on the Hovers link at (672, 400) on xpath=//*[text()="Hovers"]
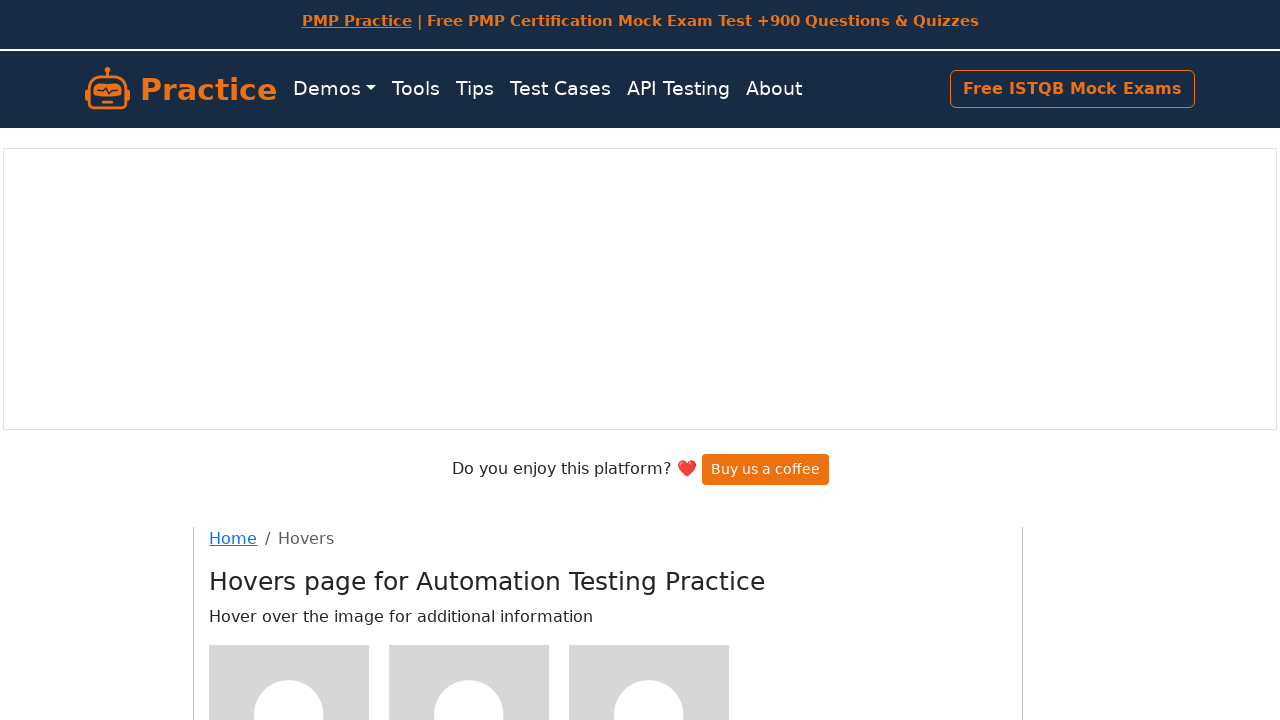

Hovered over the second user avatar element at (469, 640) on internal:attr=[alt="User Avatar"i] >> nth=1
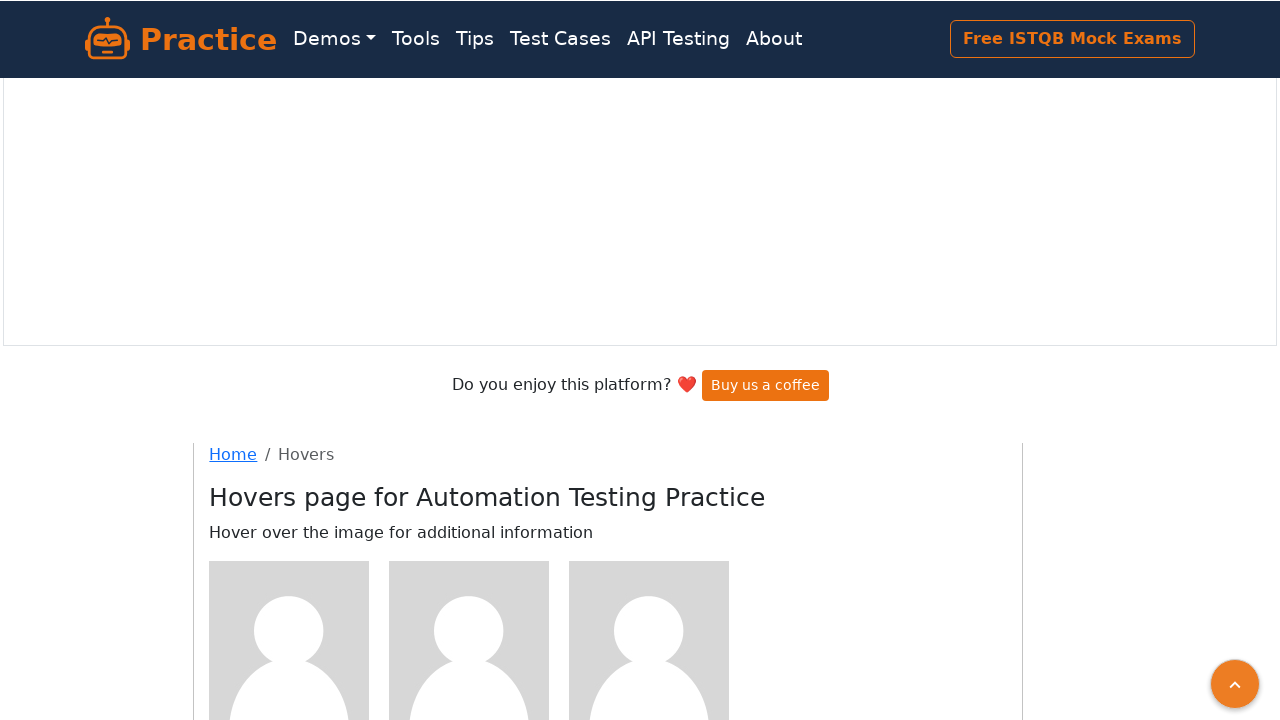

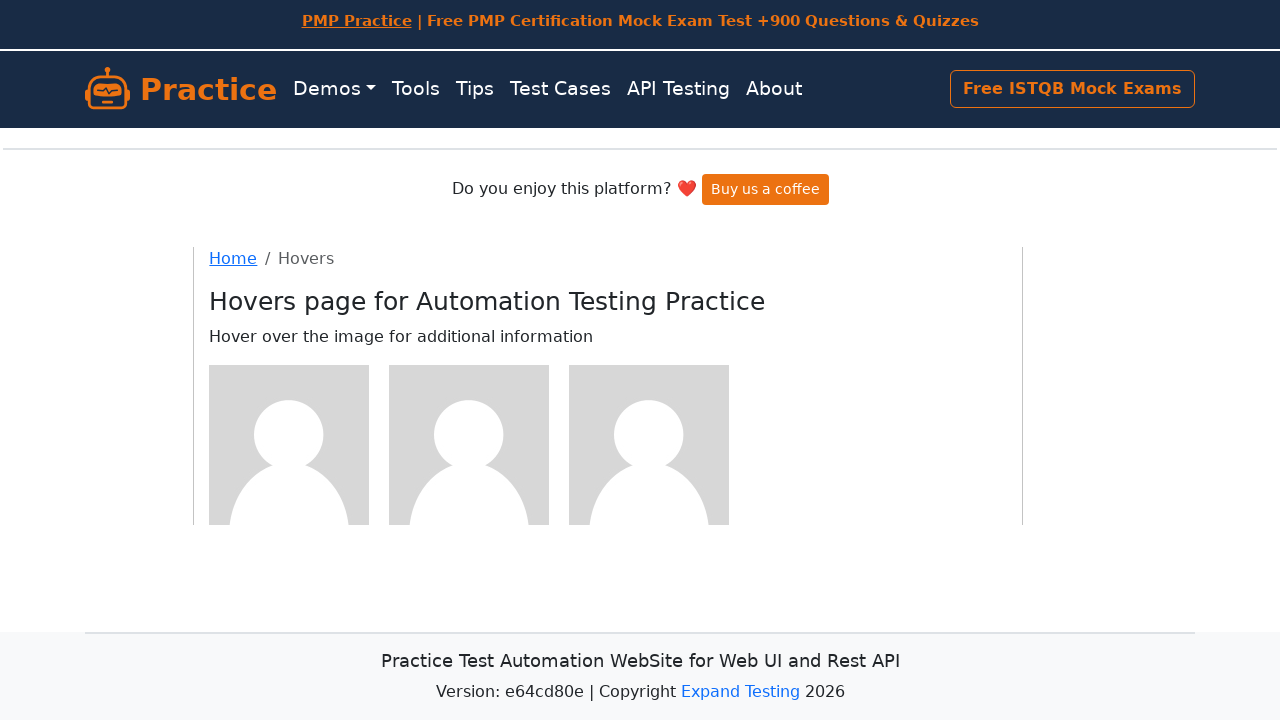